Tests handling text box input using the type() method by filling firstName, lastName, and address fields on a form

Starting URL: https://dev.automationtesting.in/form

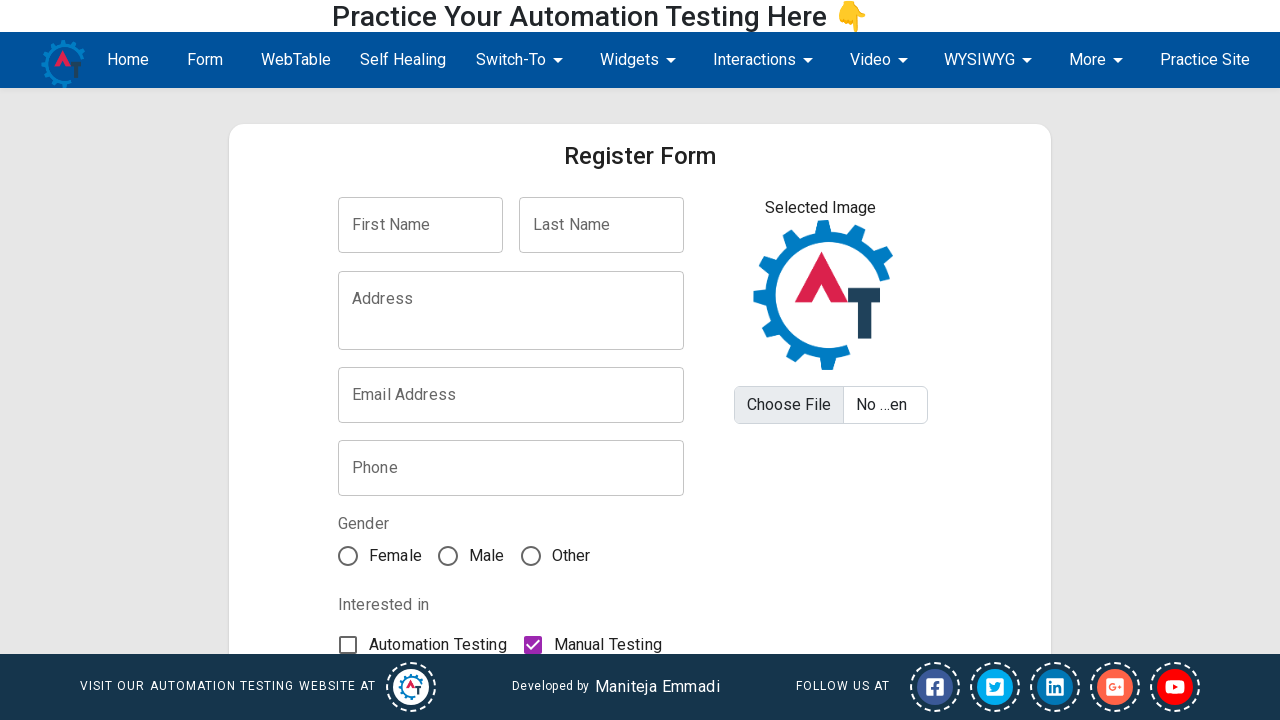

Filled firstName field with 'test' using type() method on xpath=//input[@name='firstName']
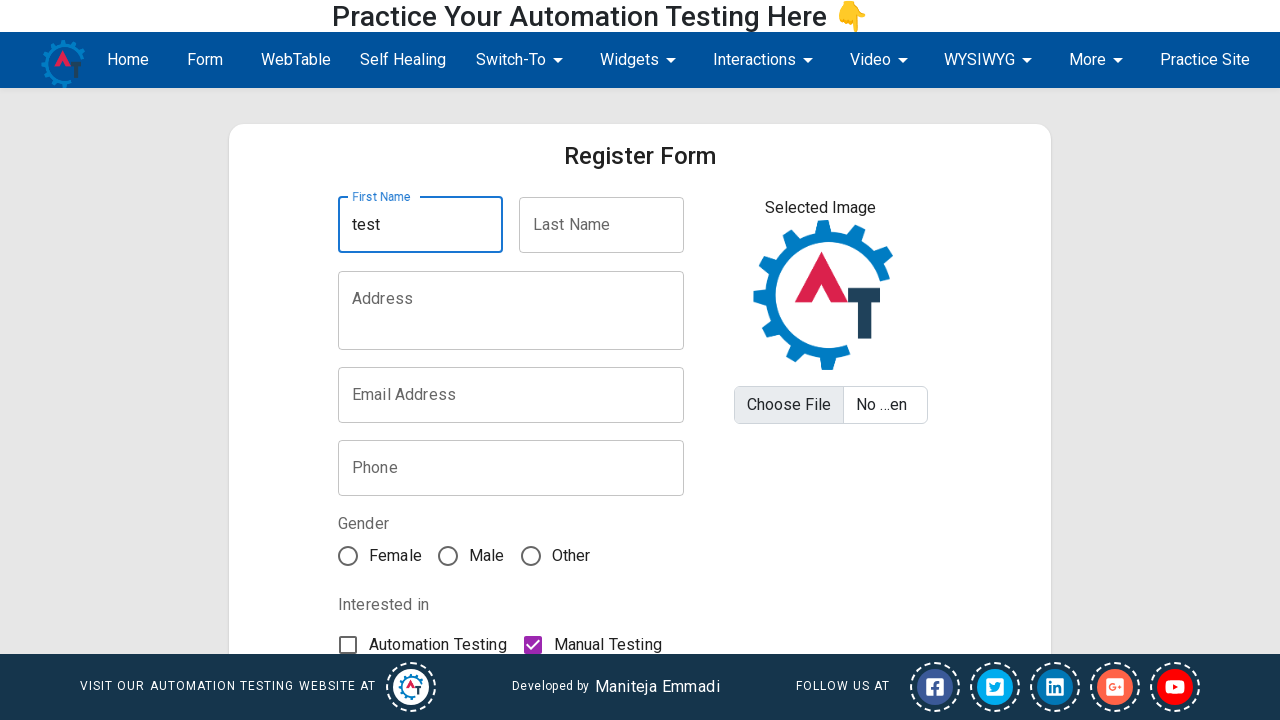

Filled lastName field with 'test' using type() method on //input[@name='lastName']
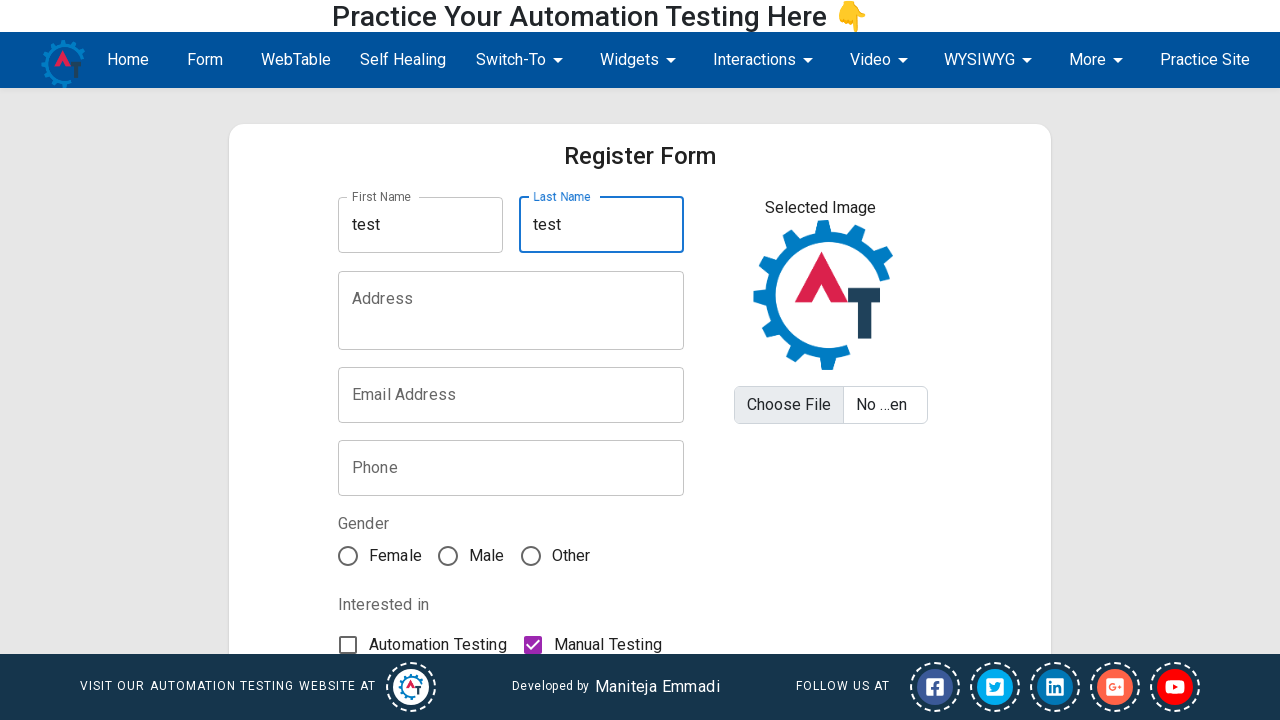

Filled address field with 'this the address field' using type() method with 100ms delay on //textarea[@name='address']
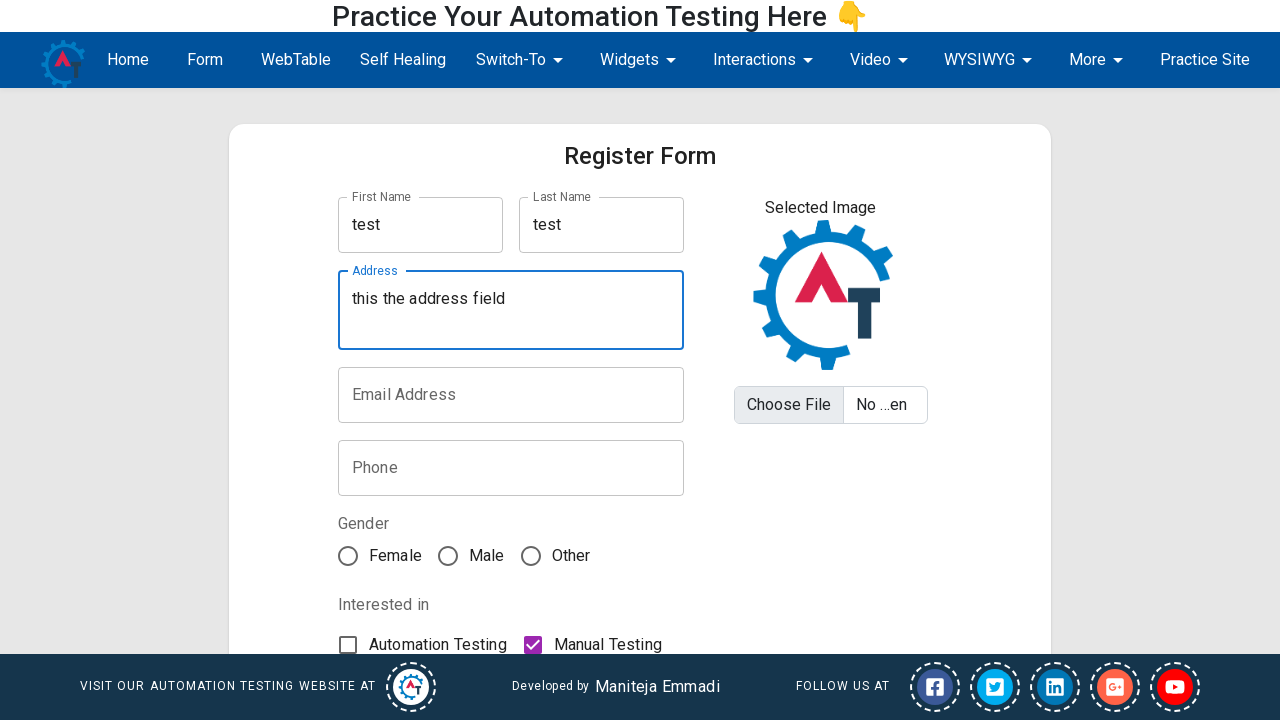

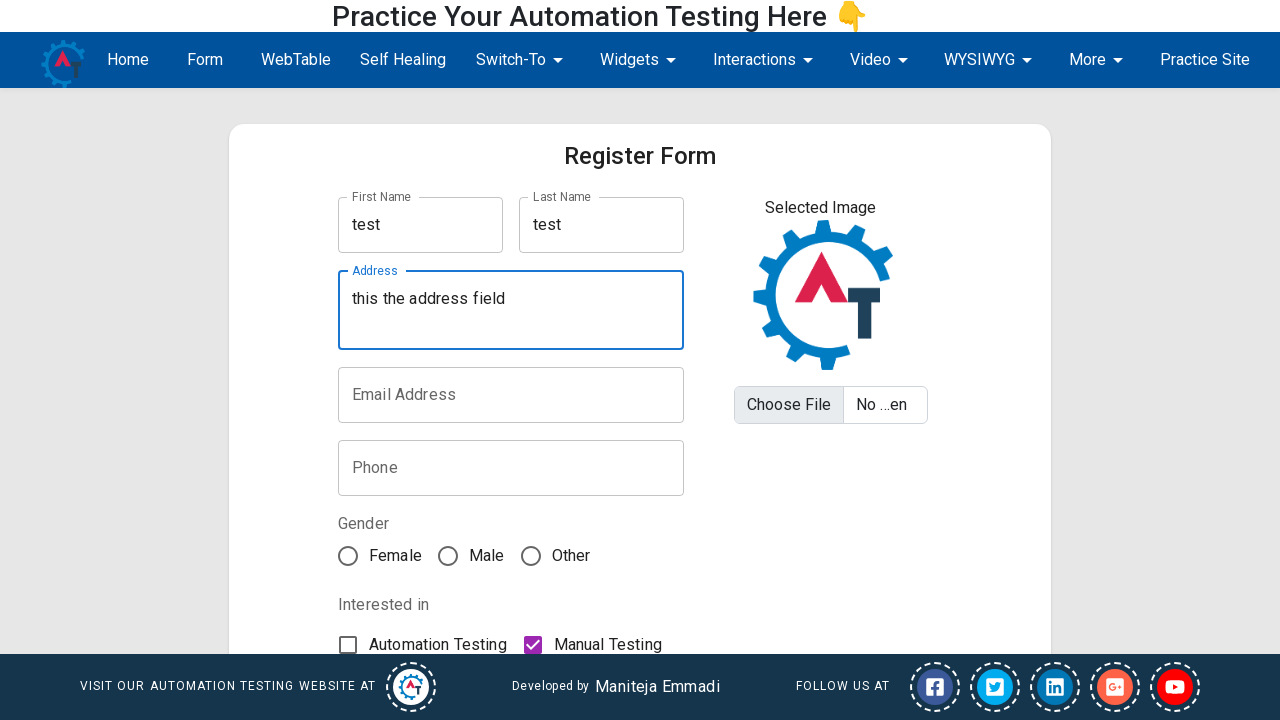